Tests a math quiz page by reading two numbers, calculating their sum, selecting the answer from a dropdown, and submitting the form

Starting URL: http://suninjuly.github.io/selects1.html

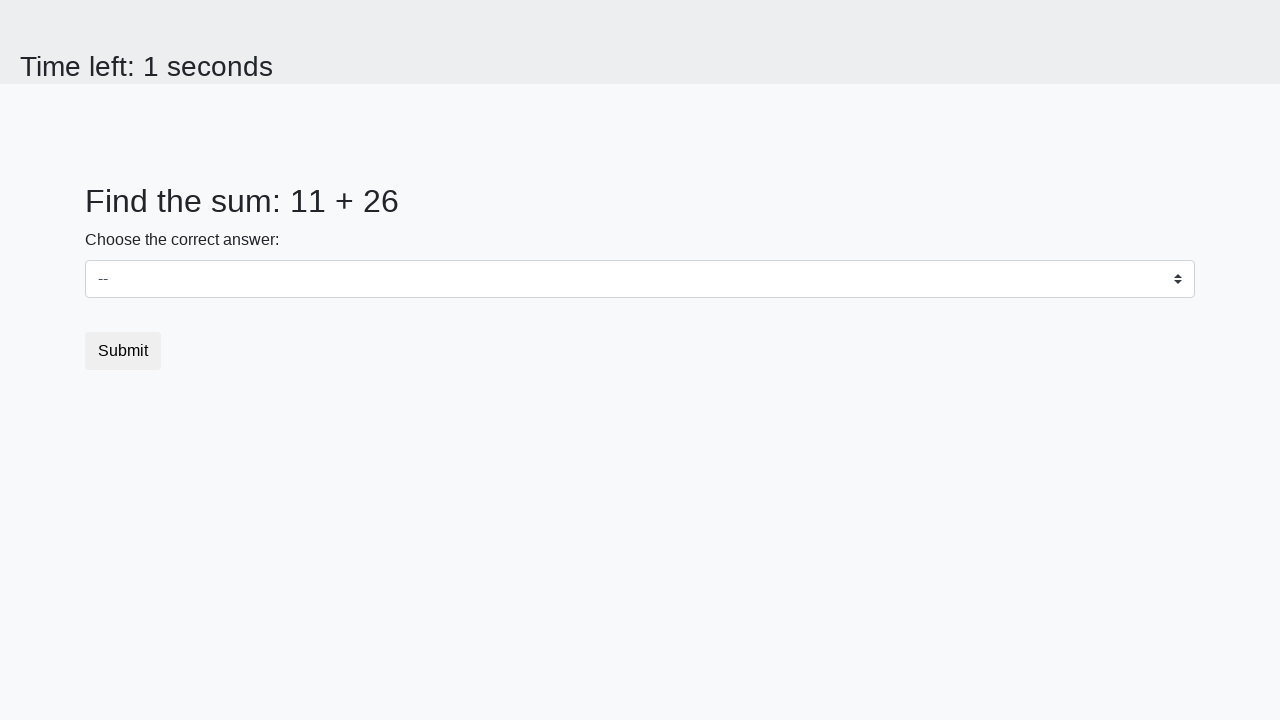

Read first number from #num1 element
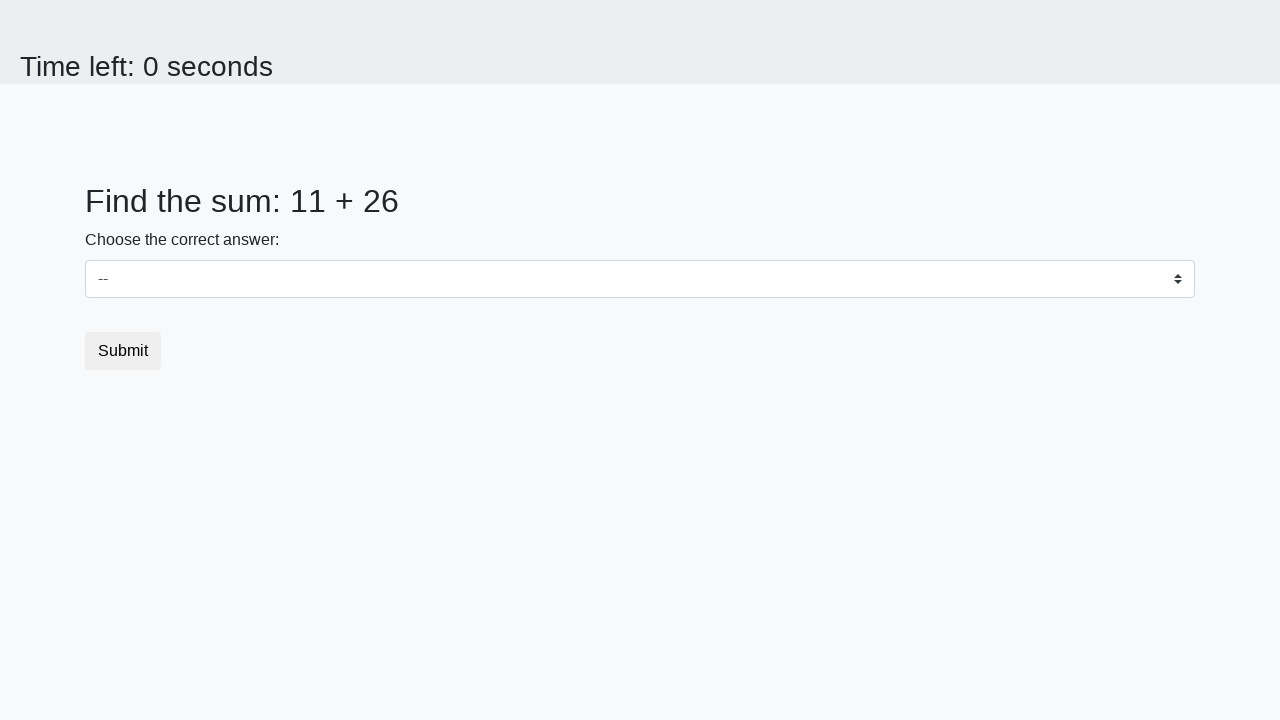

Read second number from #num2 element
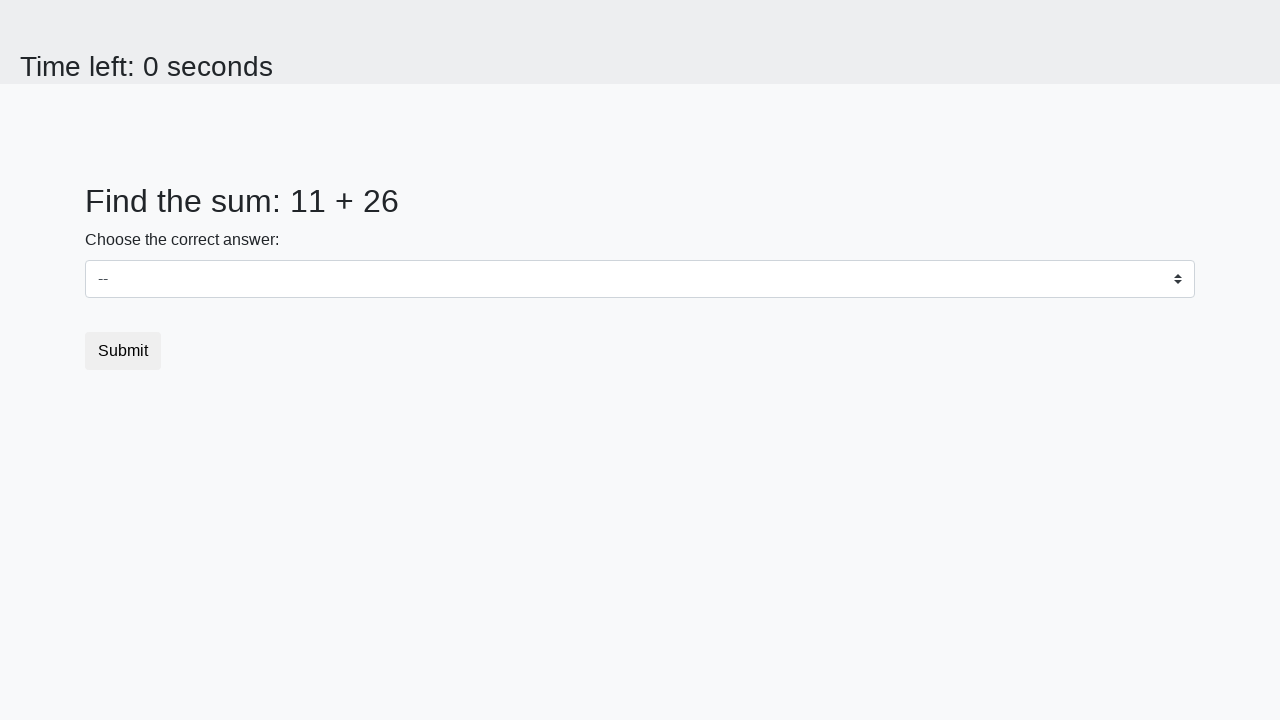

Calculated sum: 11 + 26 = 37
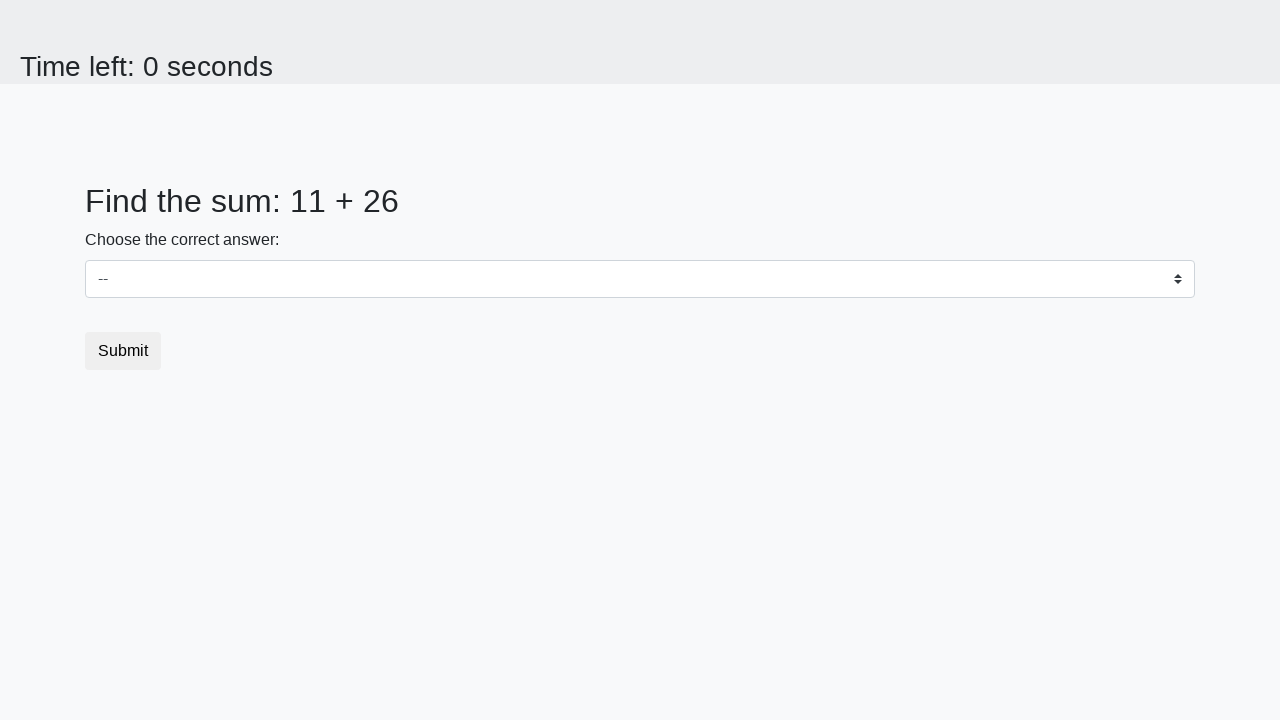

Selected answer '37' from dropdown on select
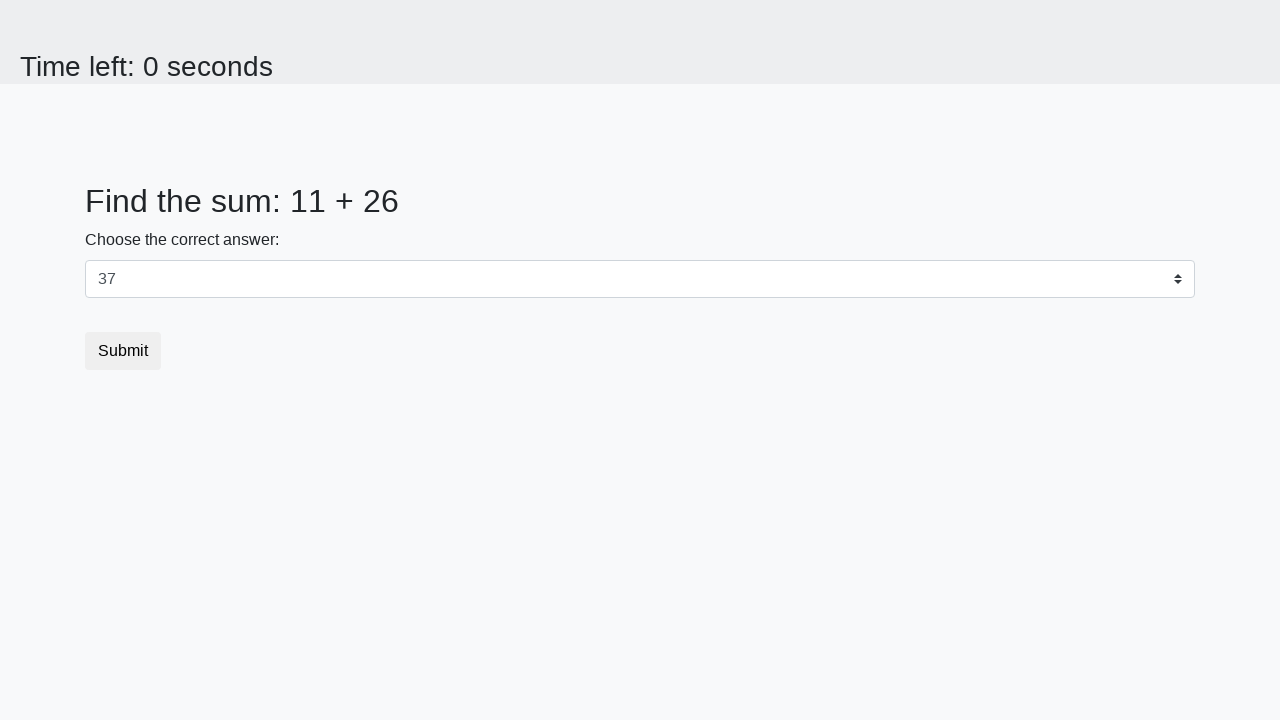

Clicked submit button to complete quiz at (123, 351) on button.btn
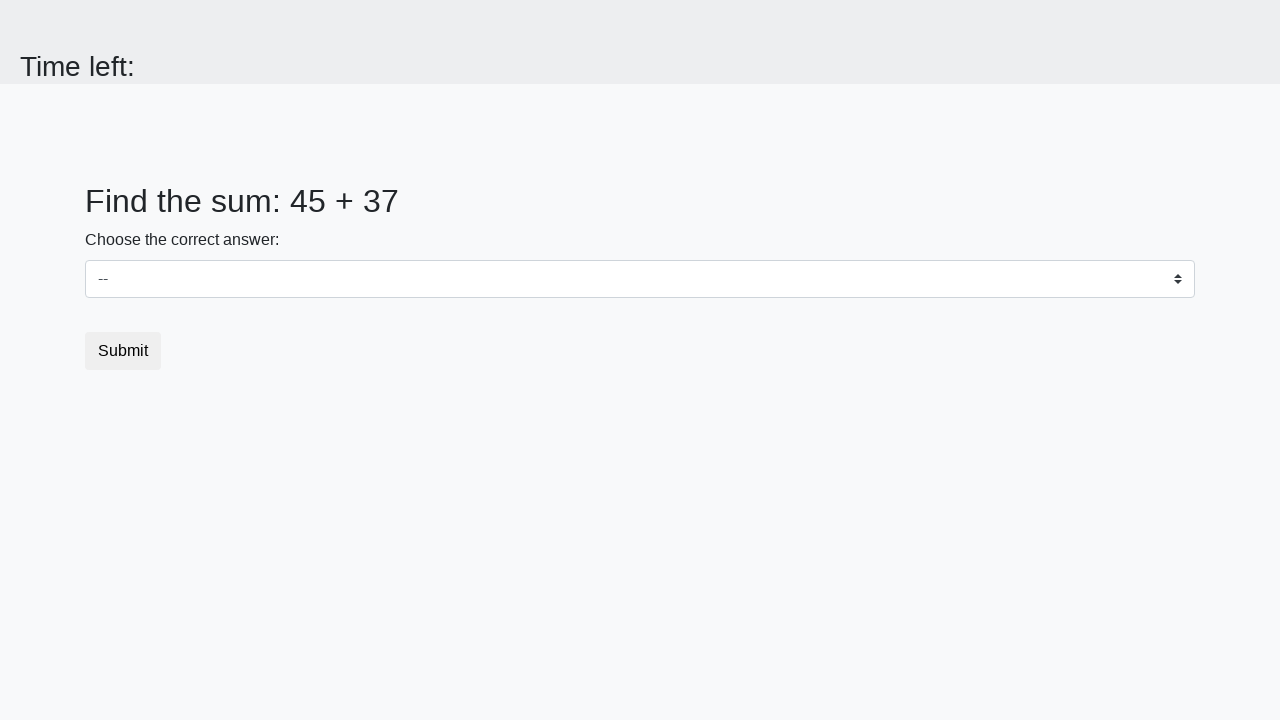

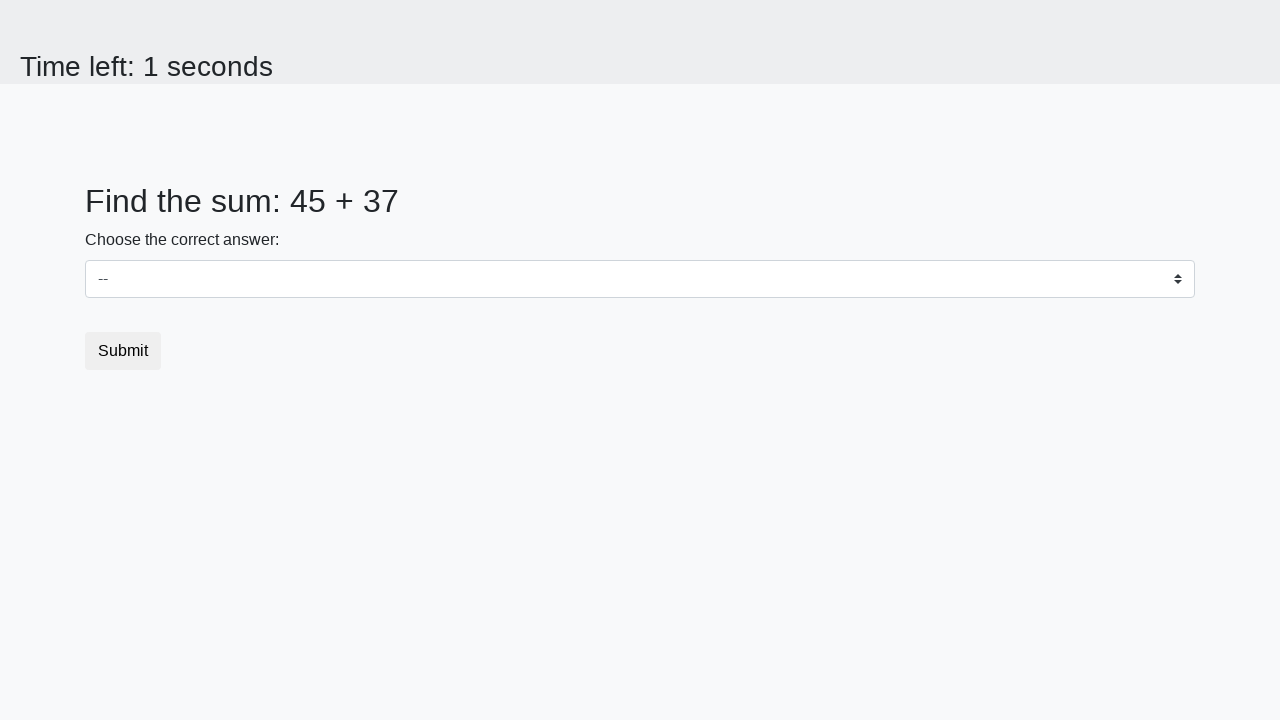